Tests mouse hover functionality by hovering over the "Free Ebooks" menu item to reveal a dropdown, then clicking on "Free Deep Learning eBooks" submenu option.

Starting URL: https://www.globalsqa.com/demo-site/

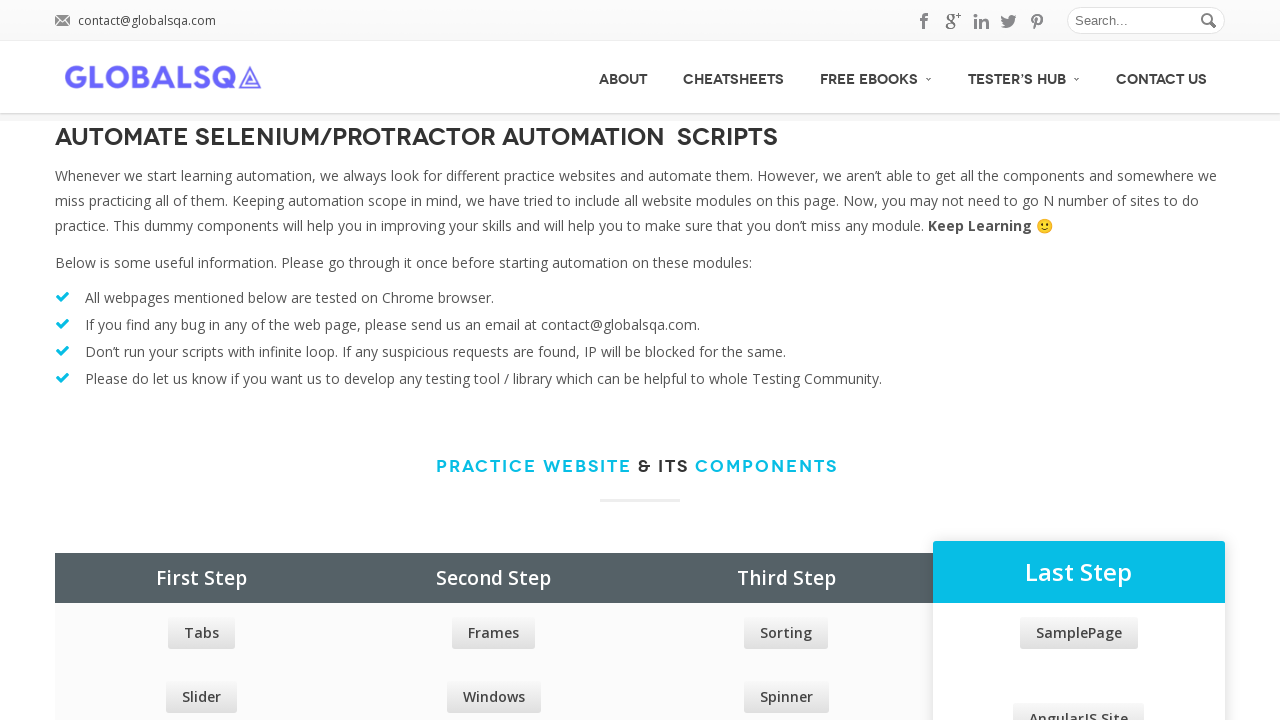

Hovered over 'Free Ebooks' menu item to reveal dropdown at (876, 76) on xpath=//a[@class='no_border'][normalize-space()='Free Ebooks']
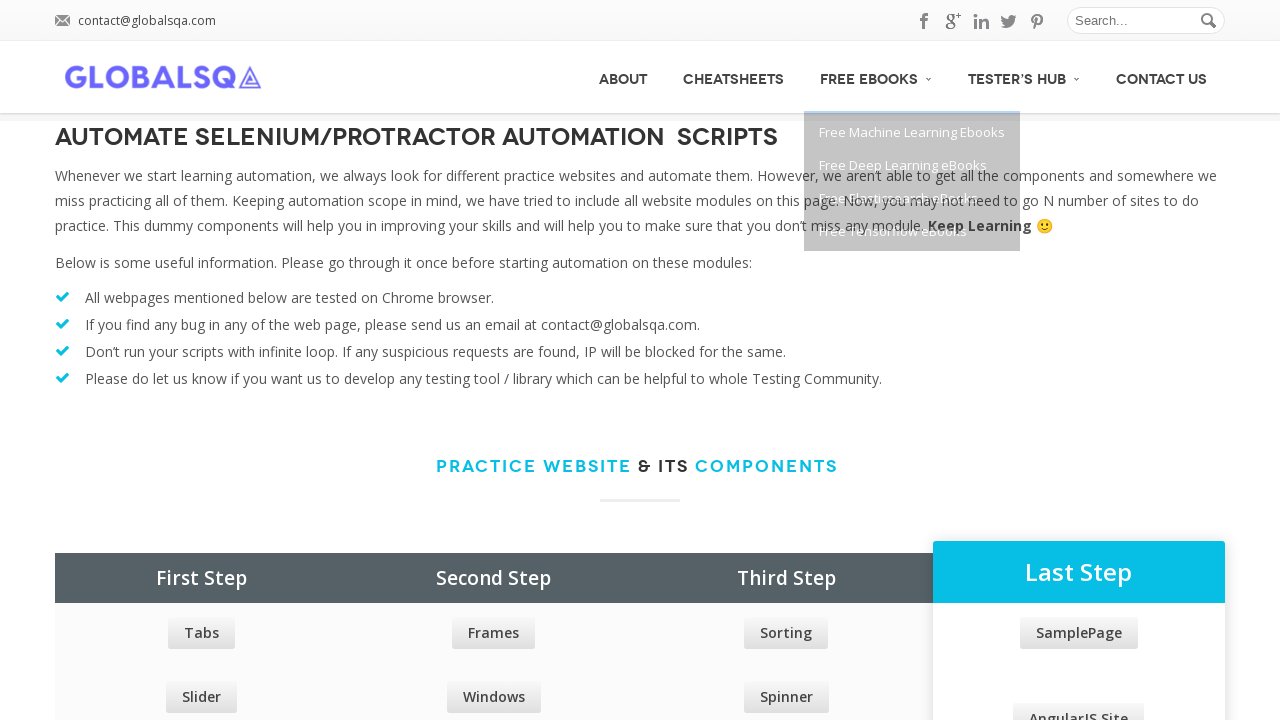

Clicked on 'Free Deep Learning eBooks' submenu option at (903, 165) on xpath=//span[normalize-space()='Free Deep Learning eBooks']
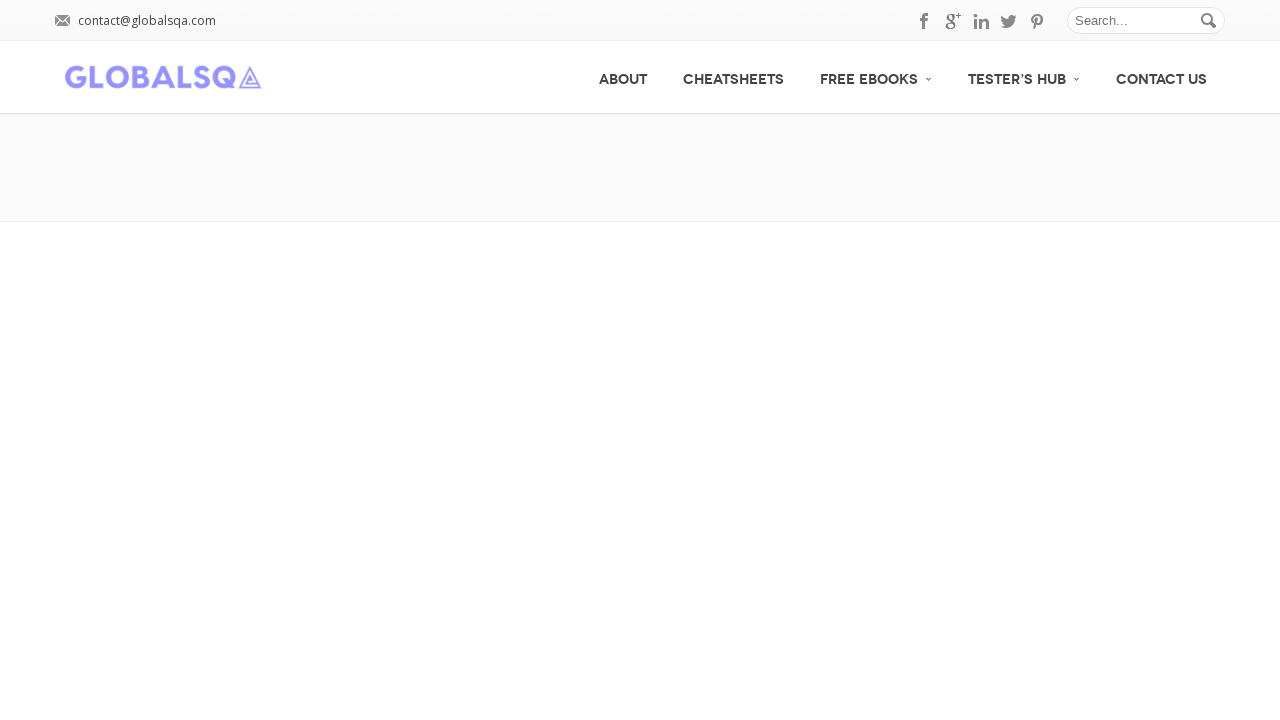

Page navigation completed and network idle
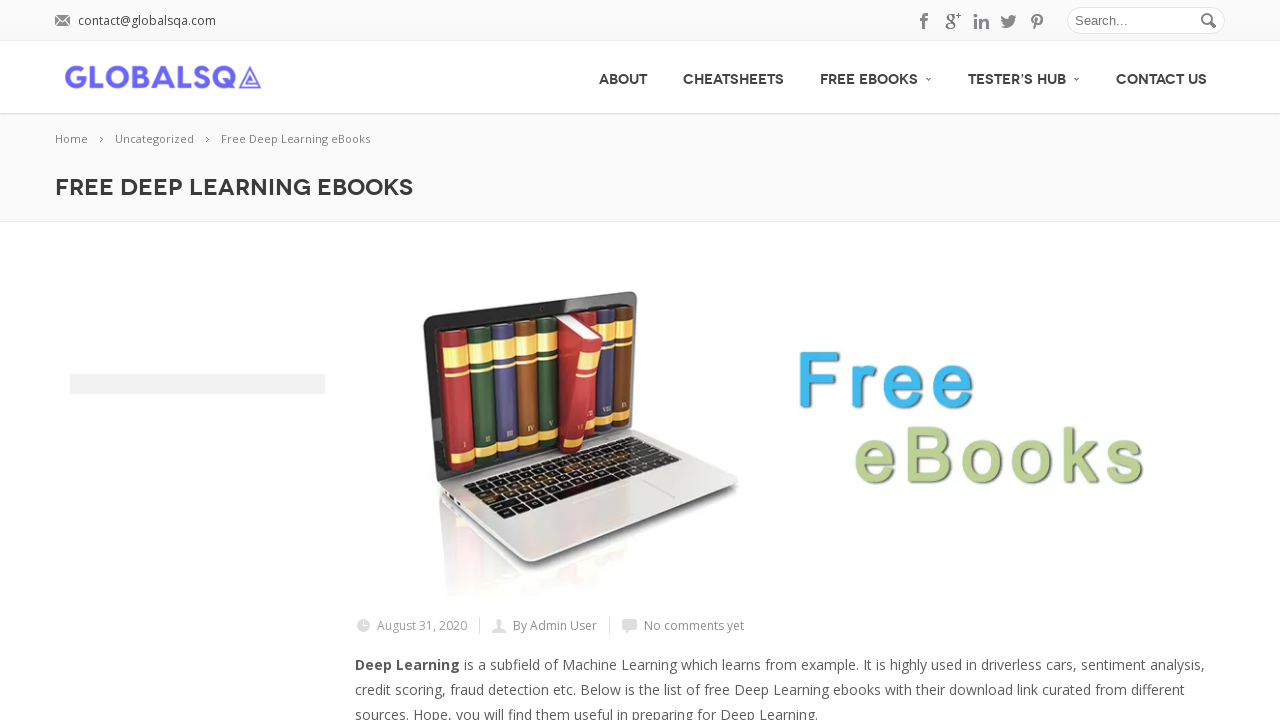

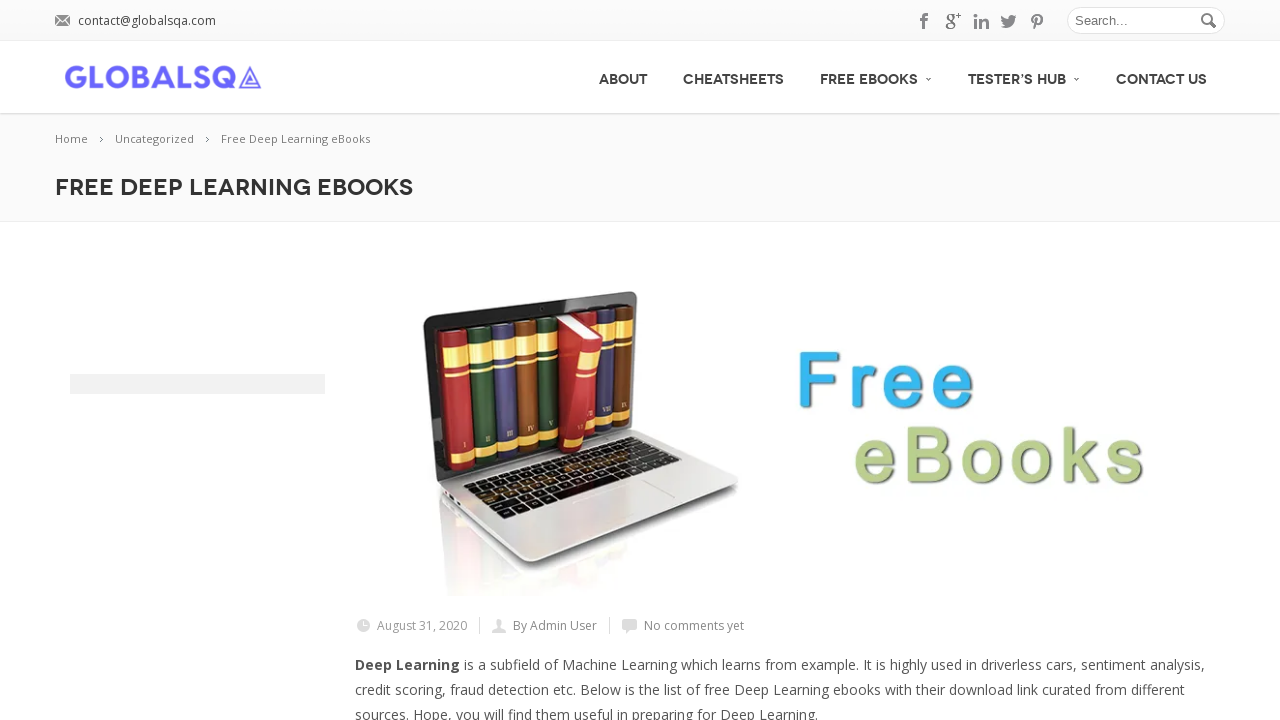